Tests generating exactly 10 bytes of Lorem Ipsum text by selecting bytes option and verifying output length

Starting URL: https://lipsum.com/

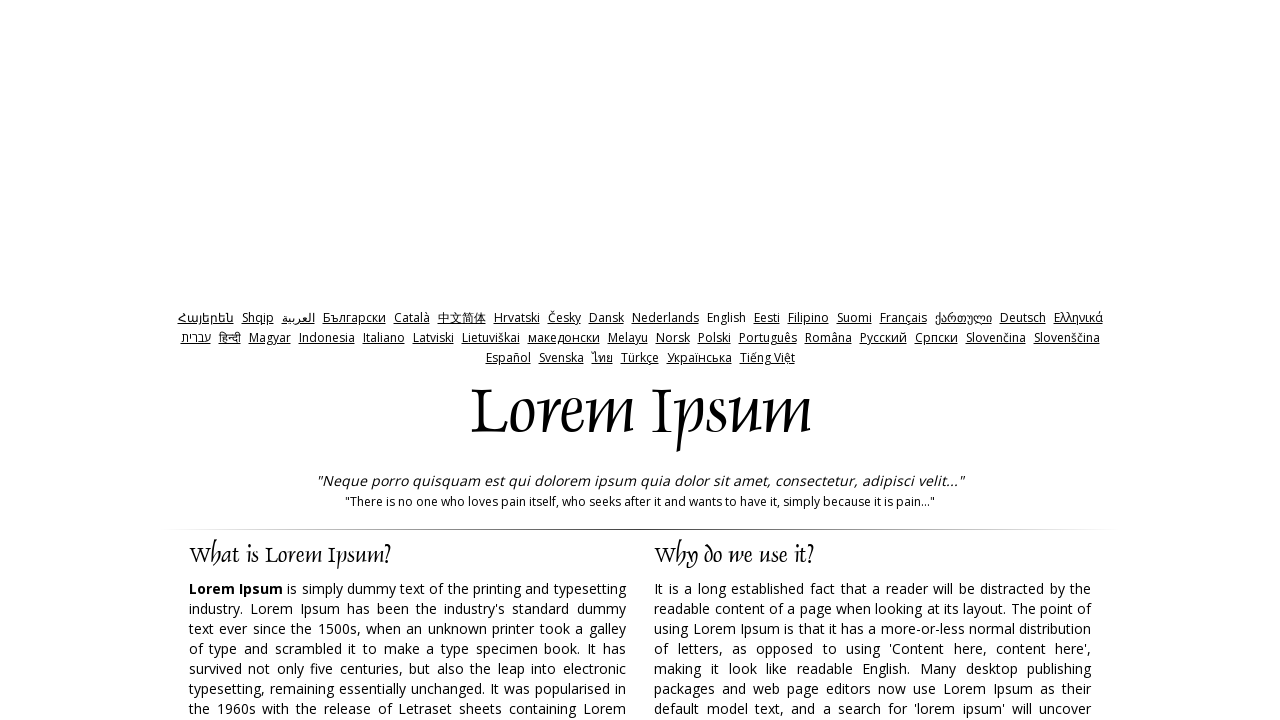

Clicked bytes option at (735, 360) on xpath=//div[@id='Panes']//input[@id='bytes']
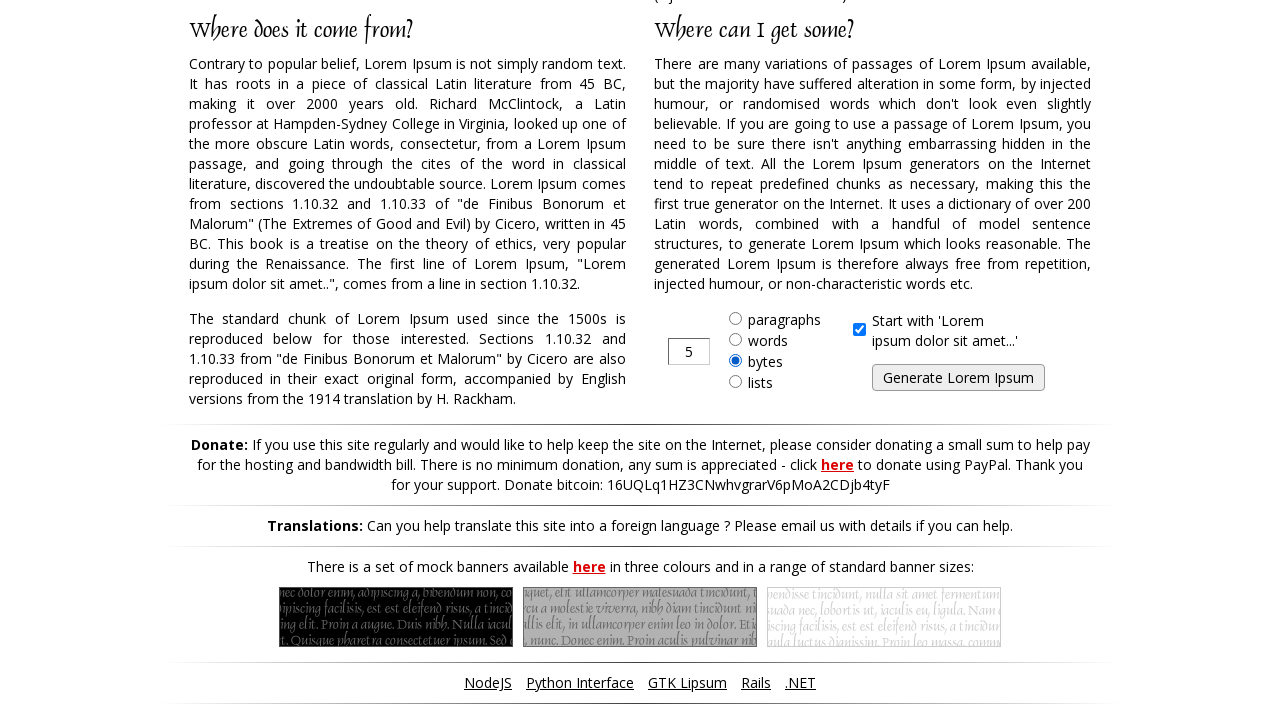

Cleared amount field on //div[@id='Panes']//input[@id='amount']
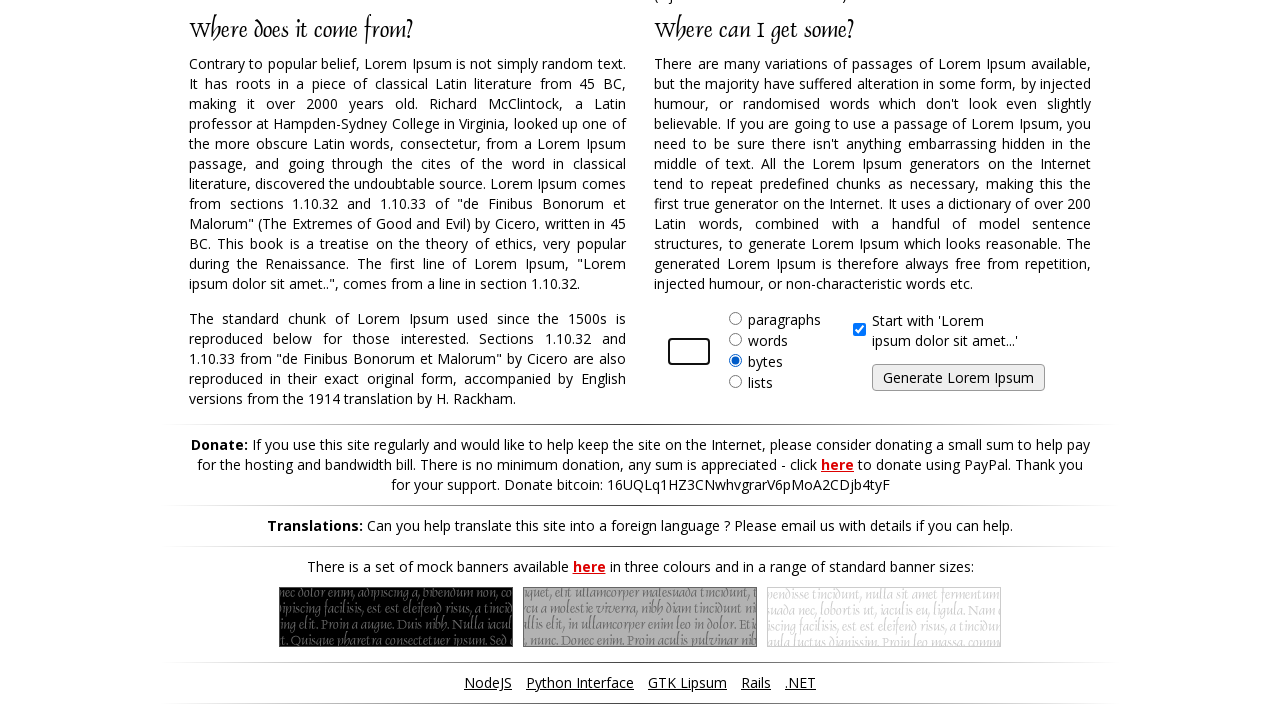

Entered 10 in amount field on //div[@id='Panes']//input[@id='amount']
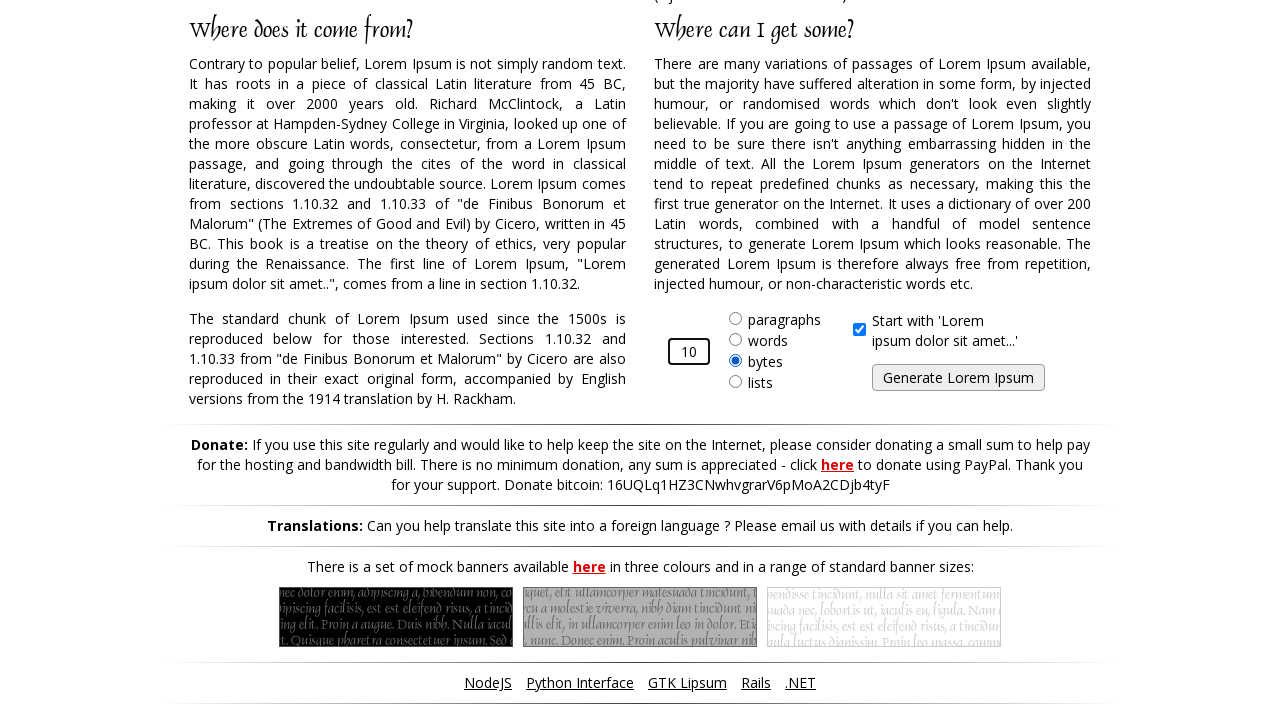

Clicked generate button to create Lorem Ipsum text at (958, 378) on xpath=//div[@id='Panes']//input[@id='generate']
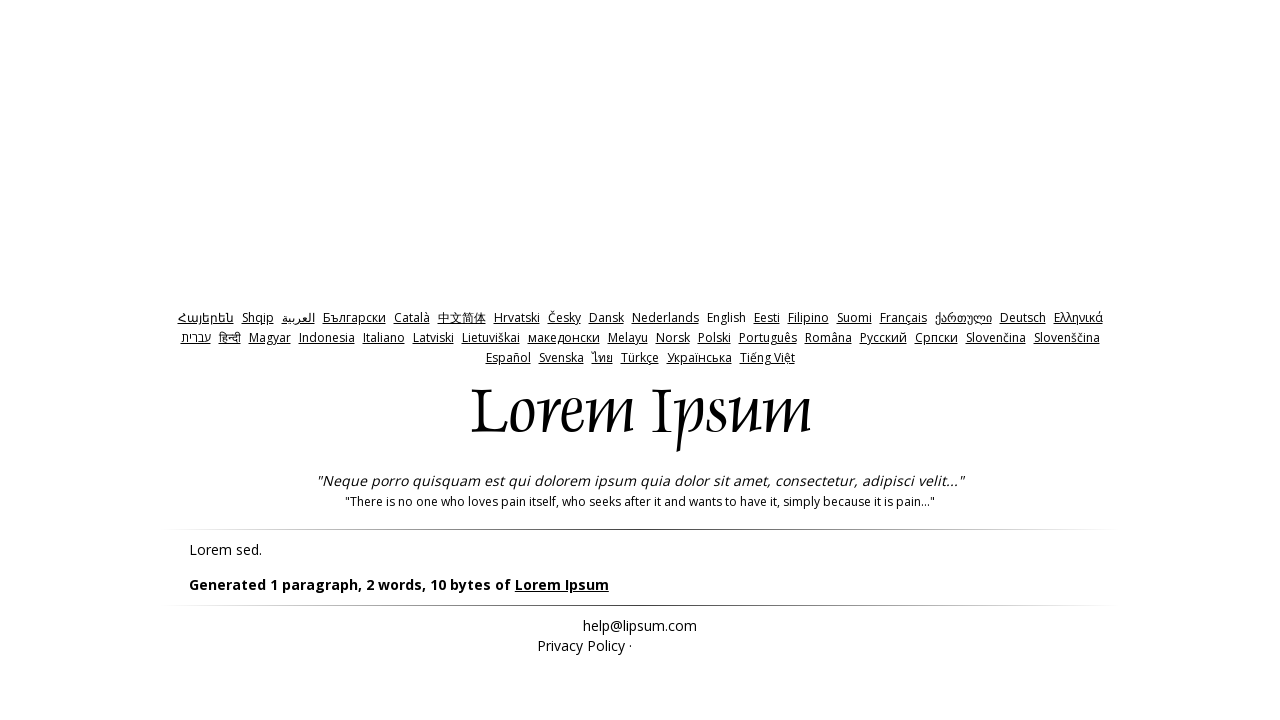

Generated Lorem Ipsum result loaded successfully
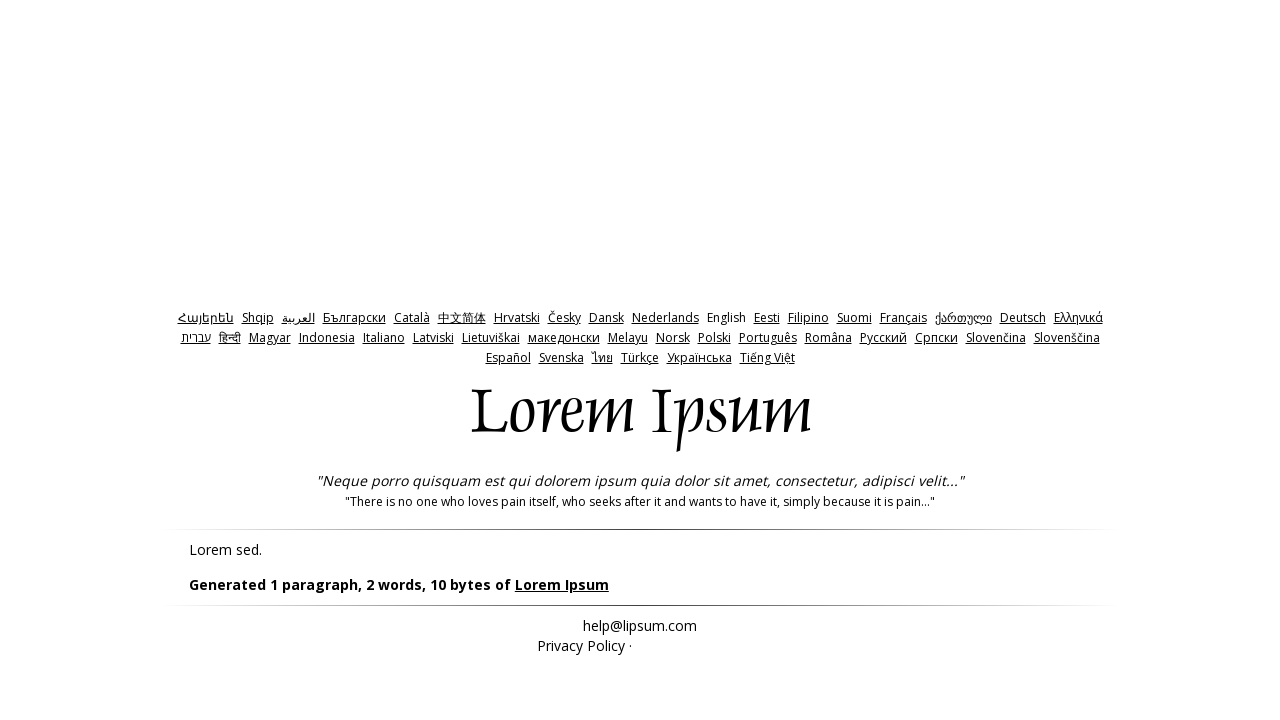

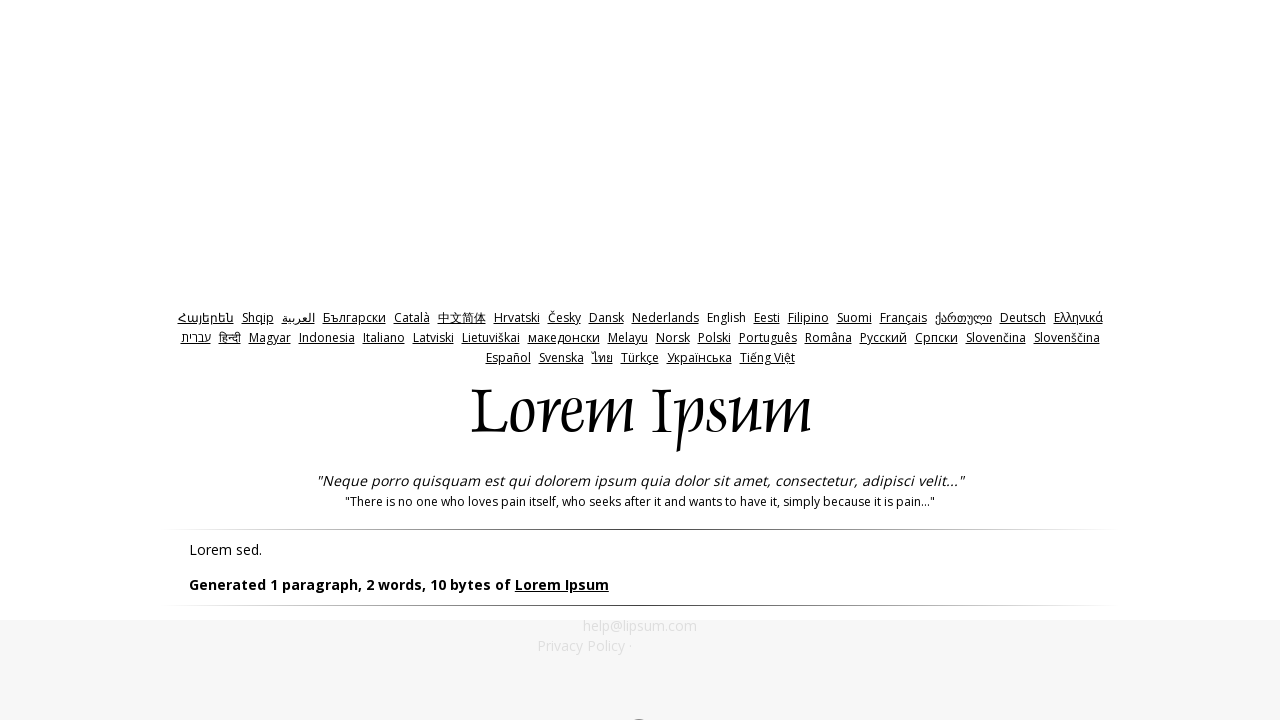